Tests navigation to jQuery UI Demos page by clicking the Demos link and verifying the page header is present

Starting URL: https://jqueryui.com

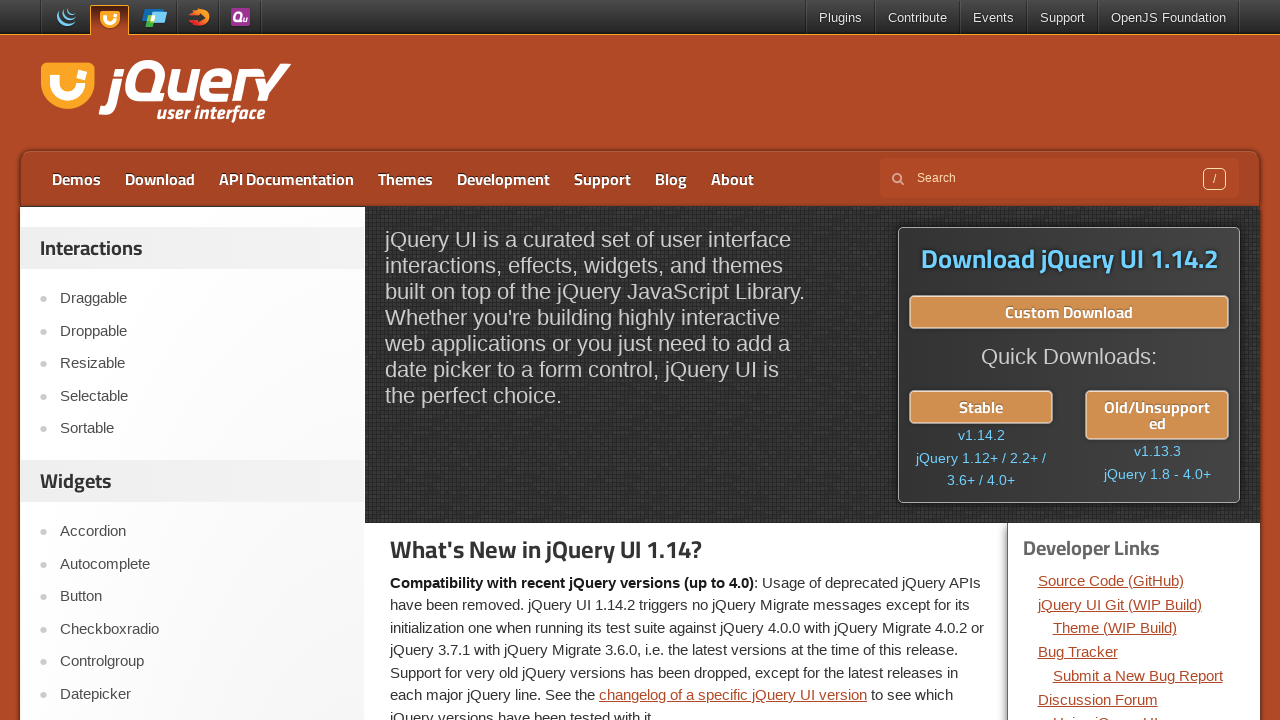

Clicked Demos link at (76, 179) on text=Demos
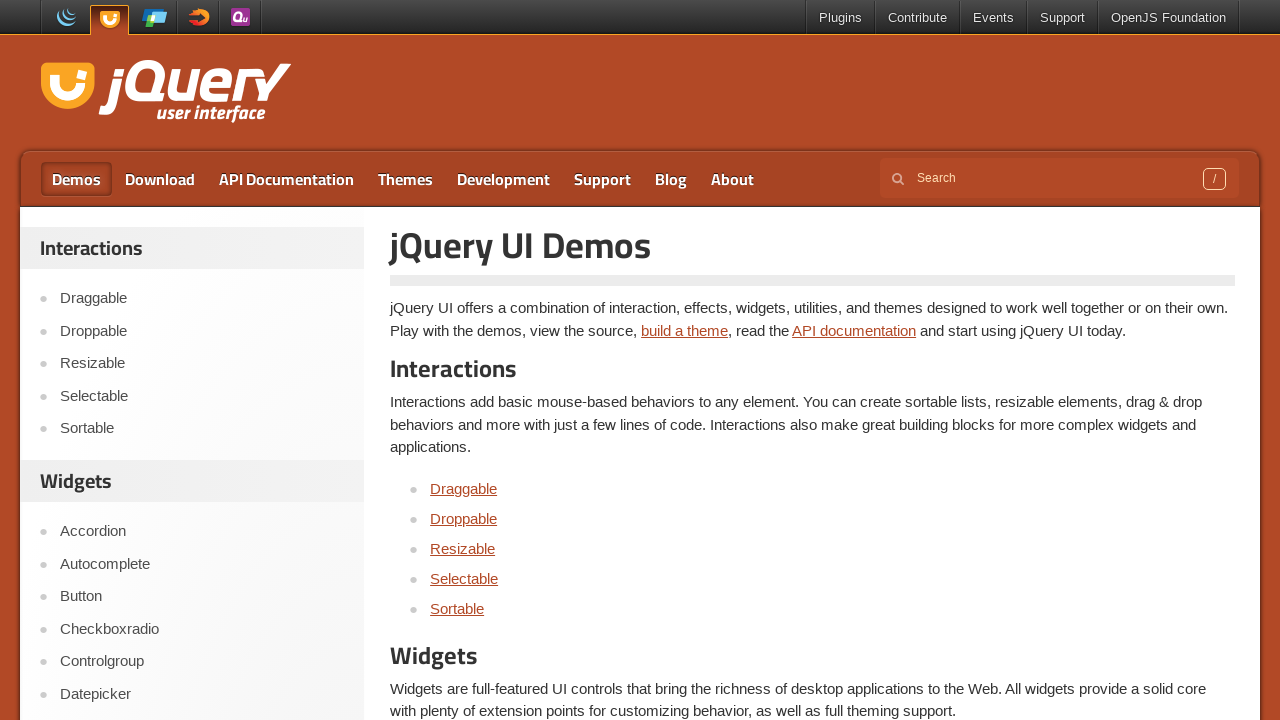

Verified jQuery UI Demos page header is present
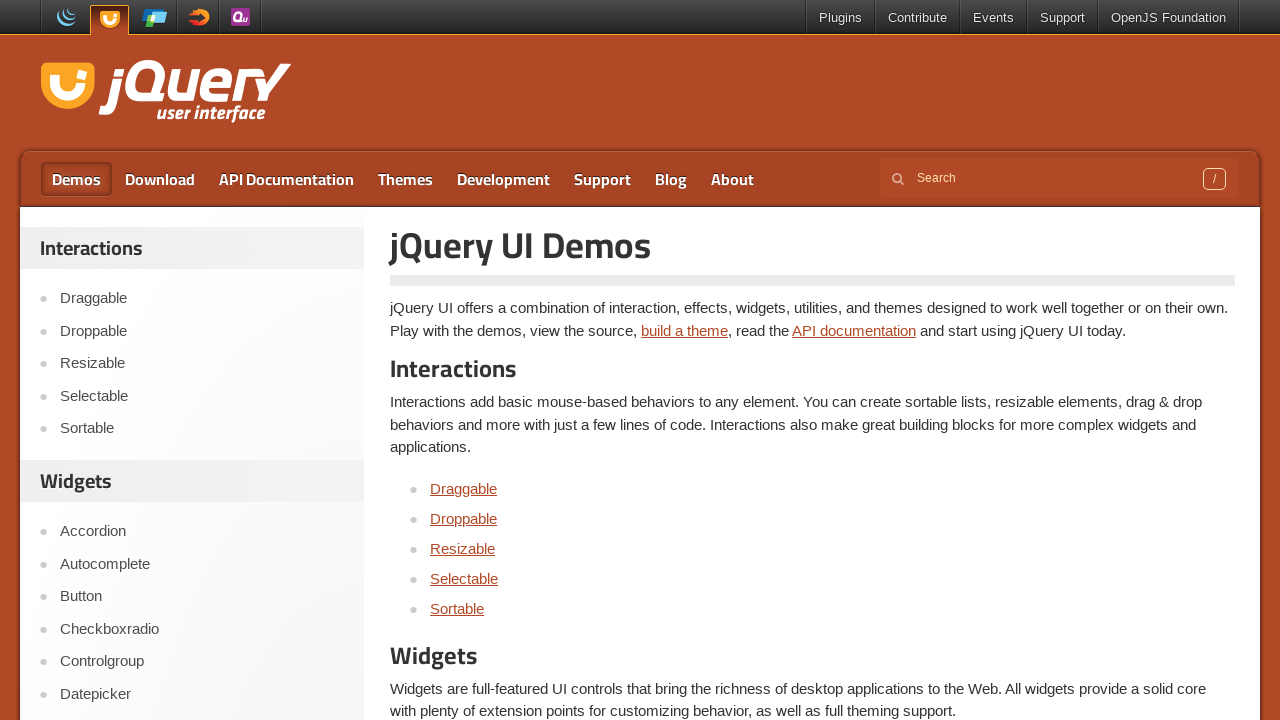

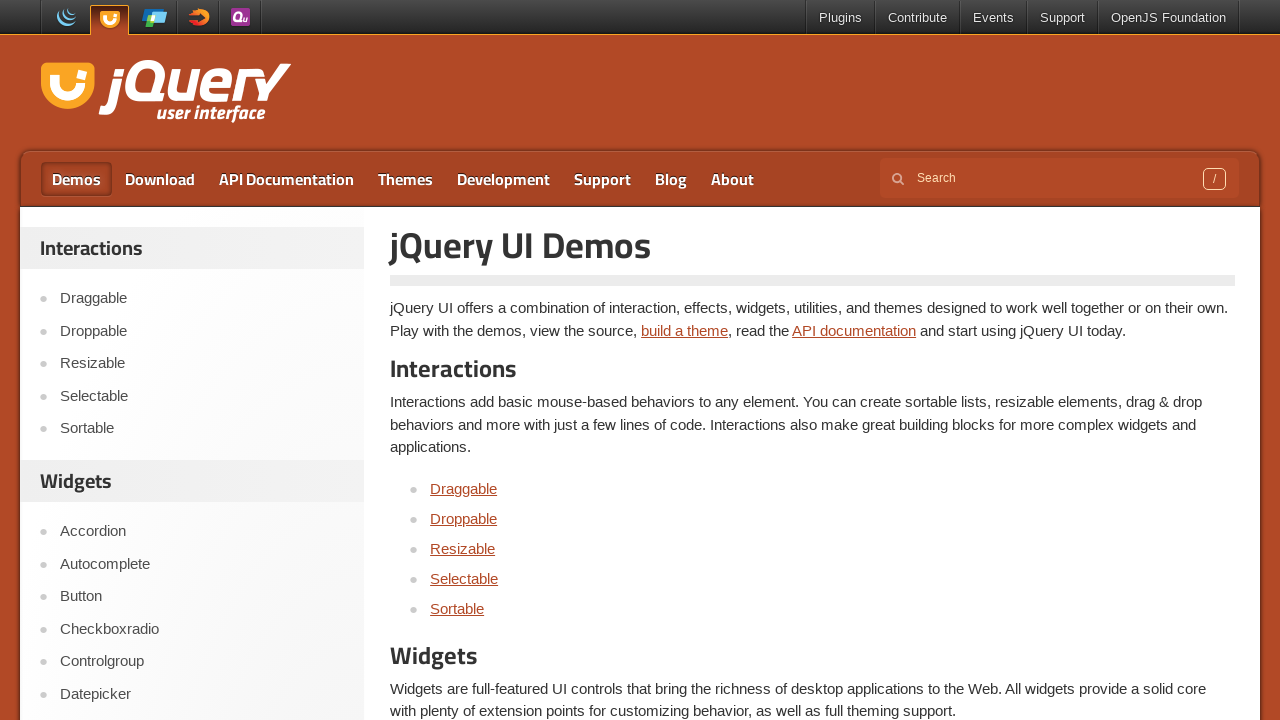